Waits for price to drop to $100, books an item, solves a math captcha, and submits the answer

Starting URL: http://suninjuly.github.io/explicit_wait2.html

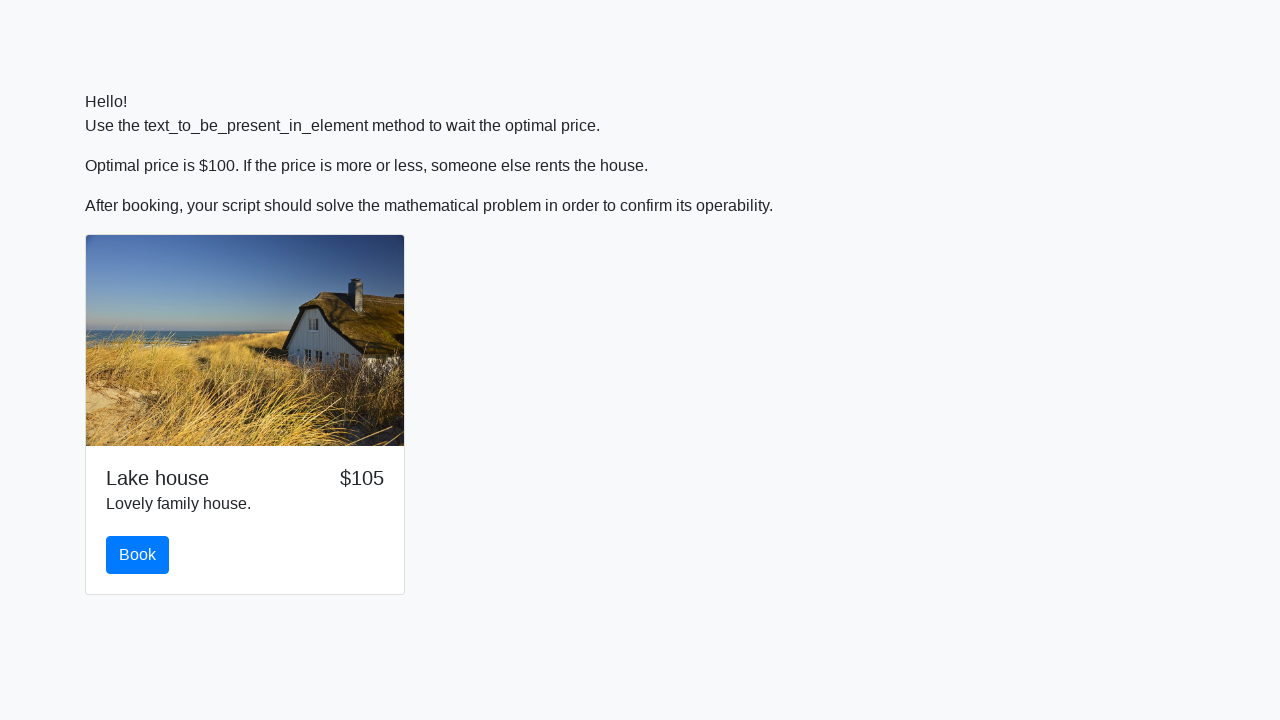

Waited for price to drop to $100
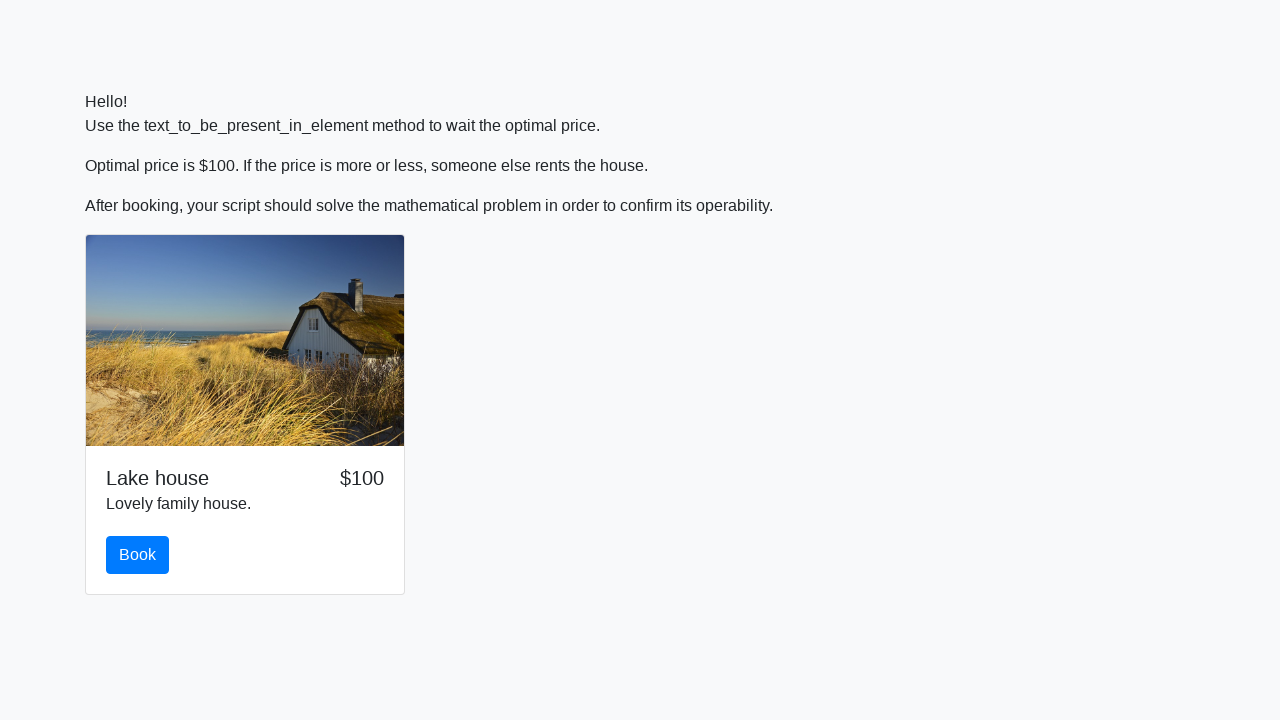

Clicked the book button at (138, 555) on #book
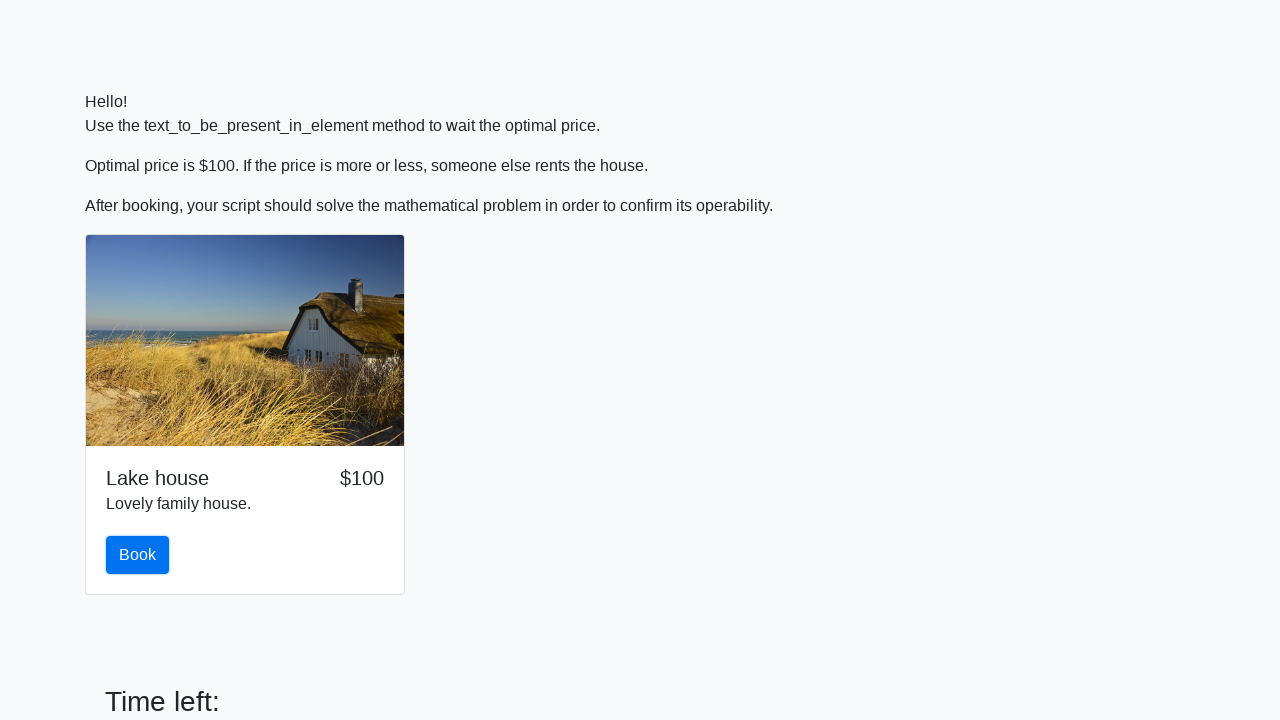

Retrieved number for calculation: 923
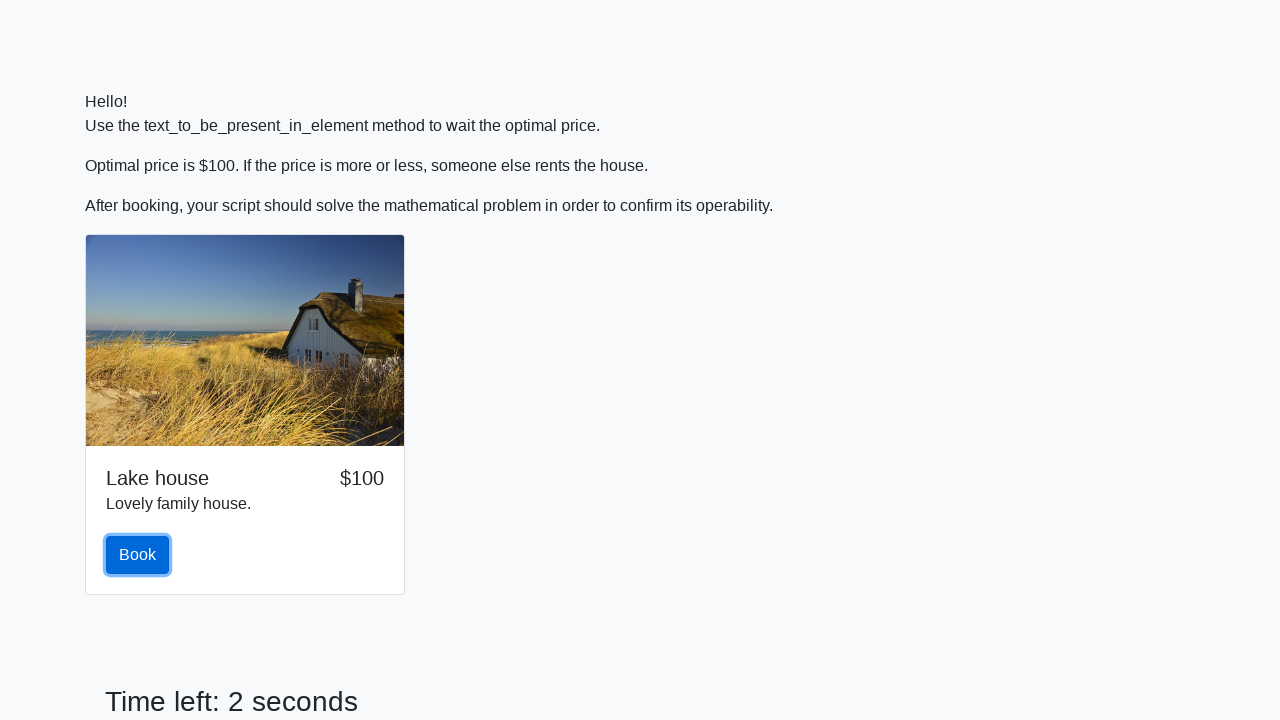

Calculated math captcha result: 1.9534051515446198
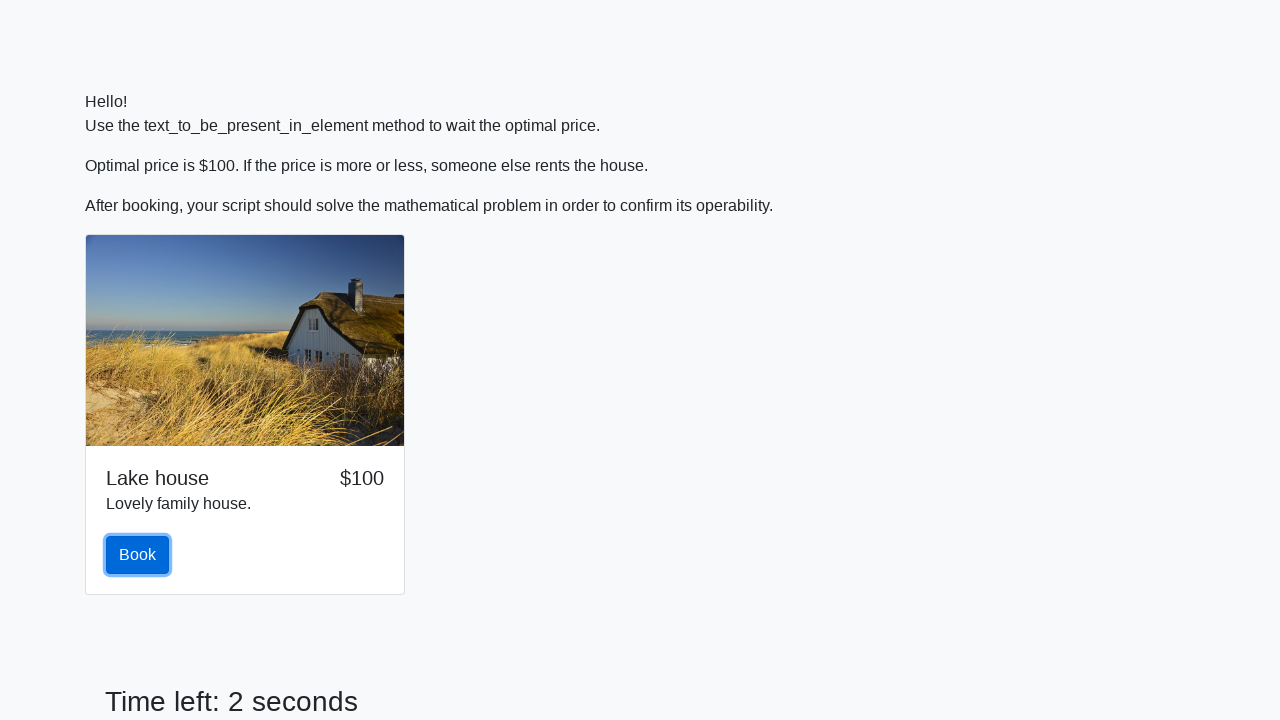

Filled the answer field with calculated result on #answer
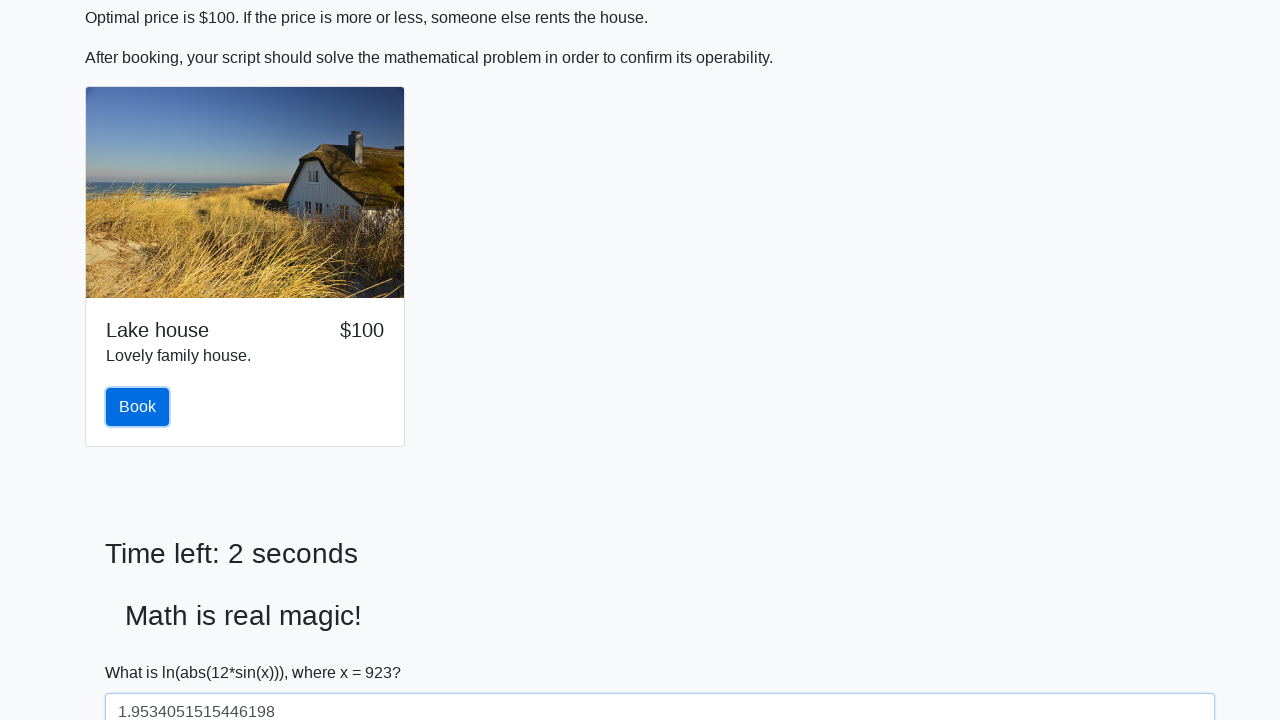

Clicked the solve button at (143, 651) on #solve
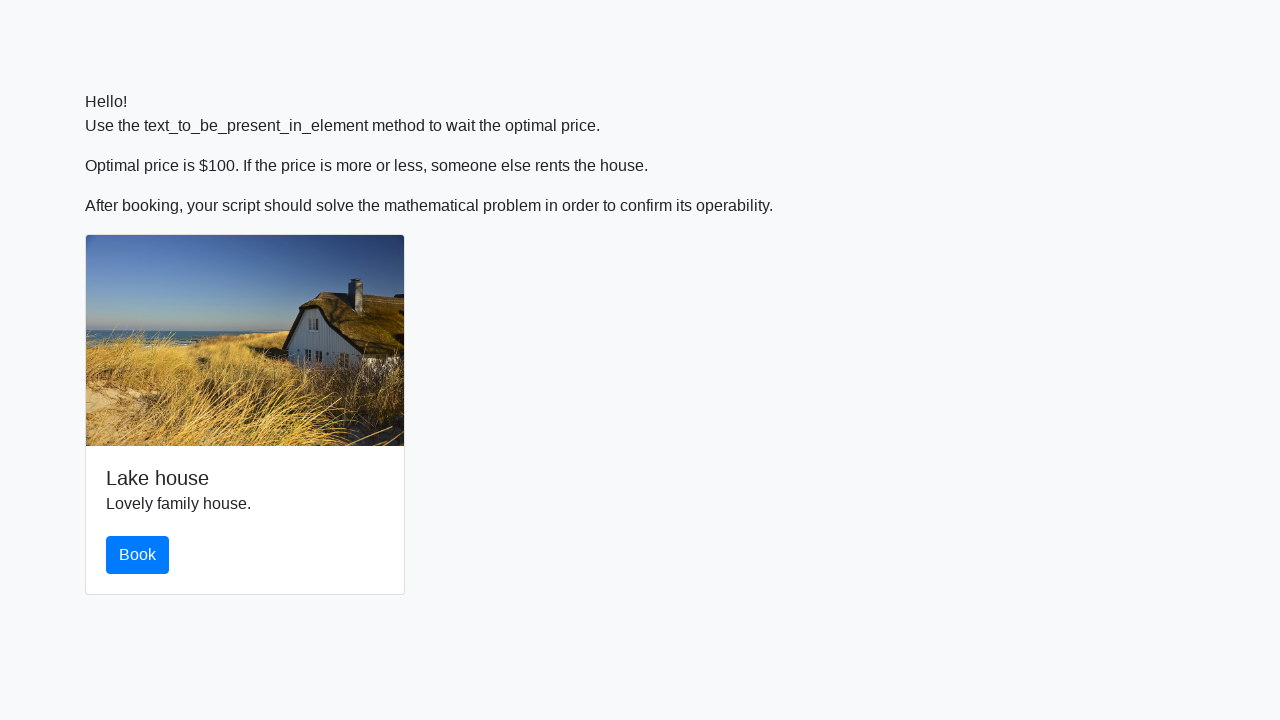

Accepted the confirmation alert
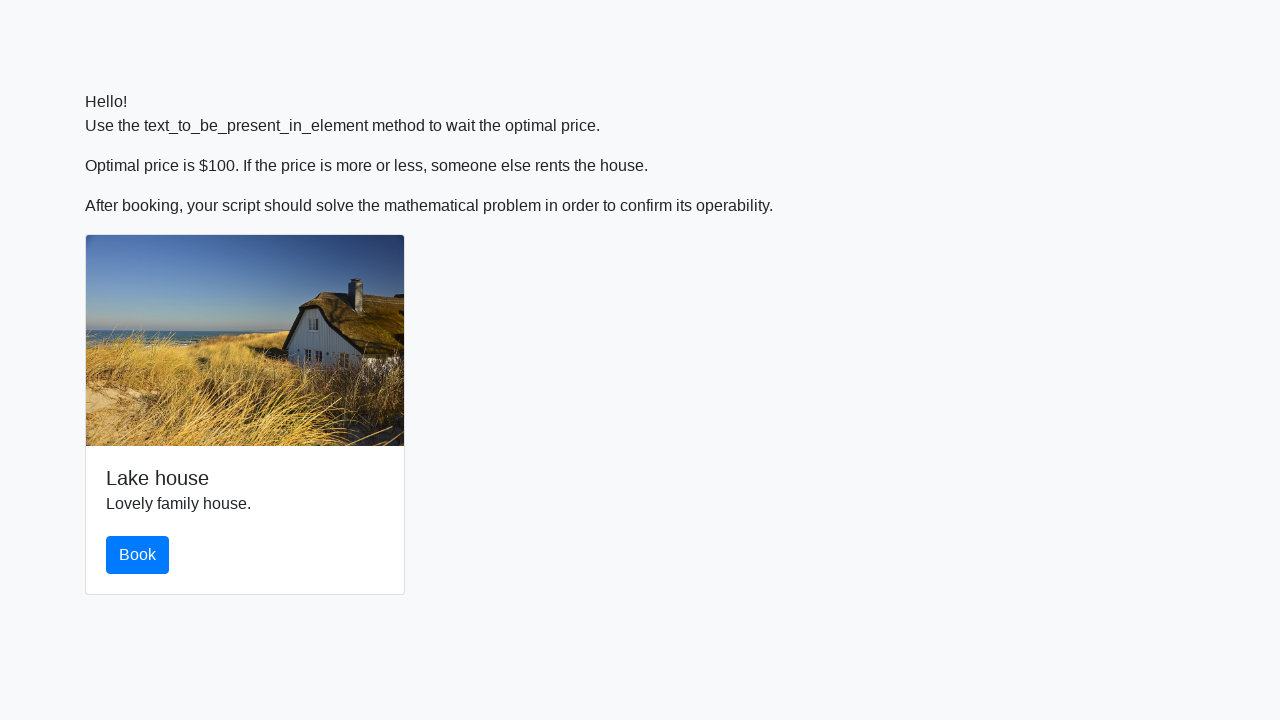

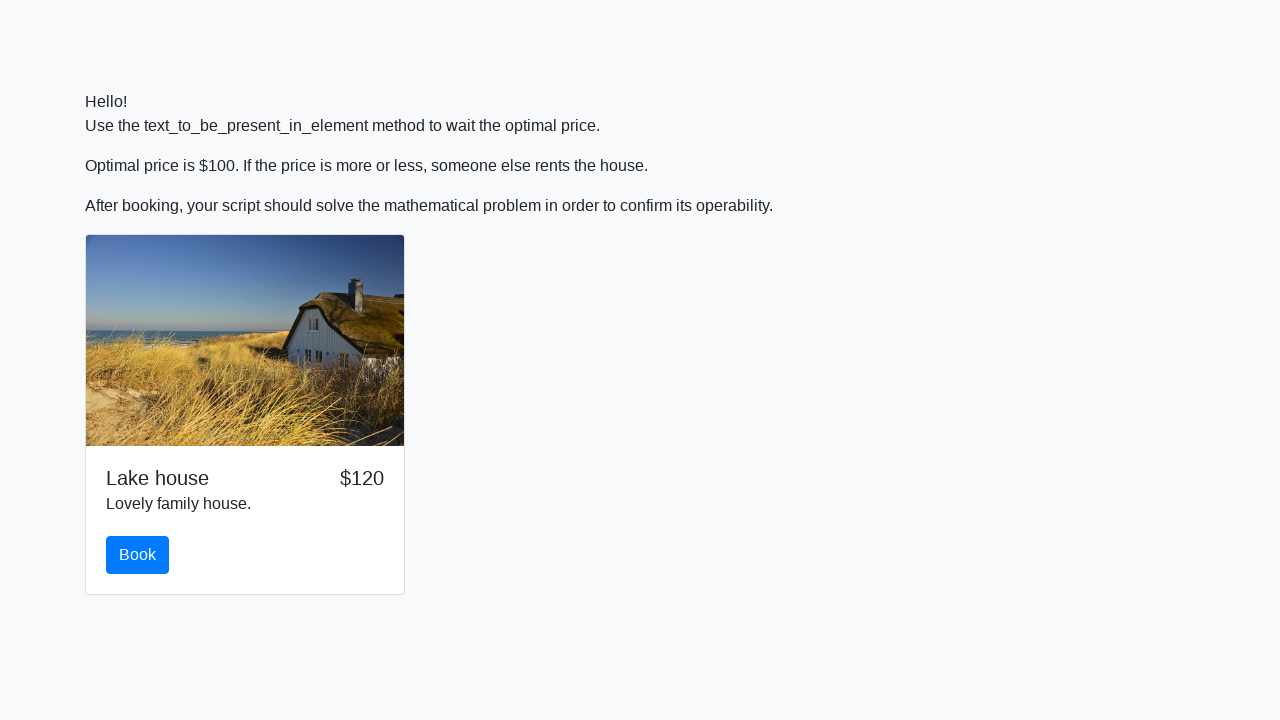